Navigates to the automation practice page and verifies that footer navigation links are present and visible on the page

Starting URL: https://rahulshettyacademy.com/AutomationPractice/

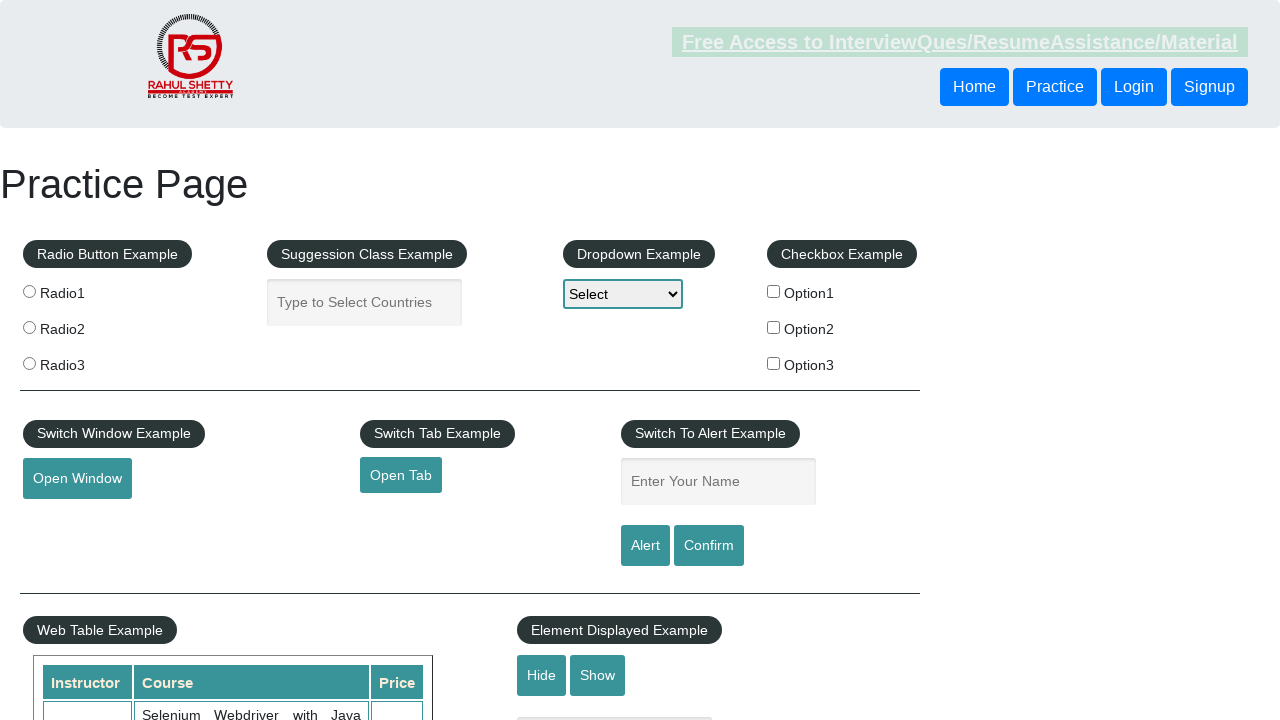

Waited for footer links selector 'li.gf-li a' to be present
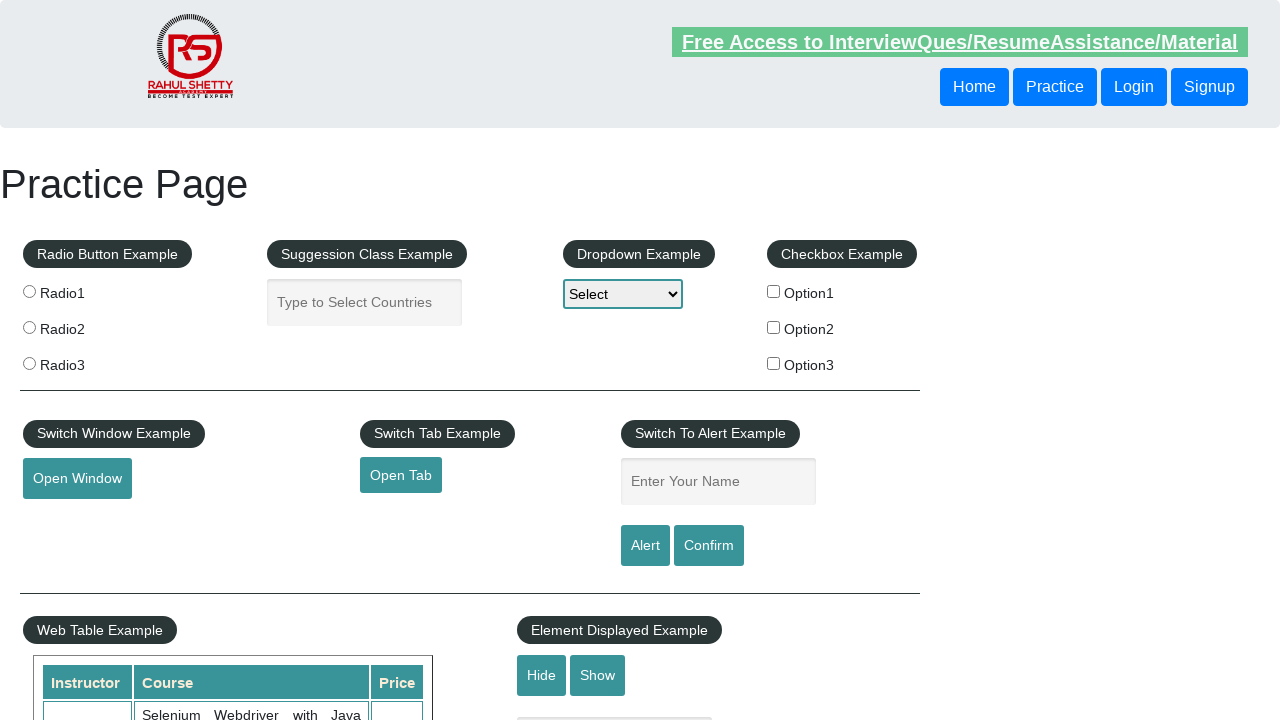

Located all footer links using 'li.gf-li a' selector
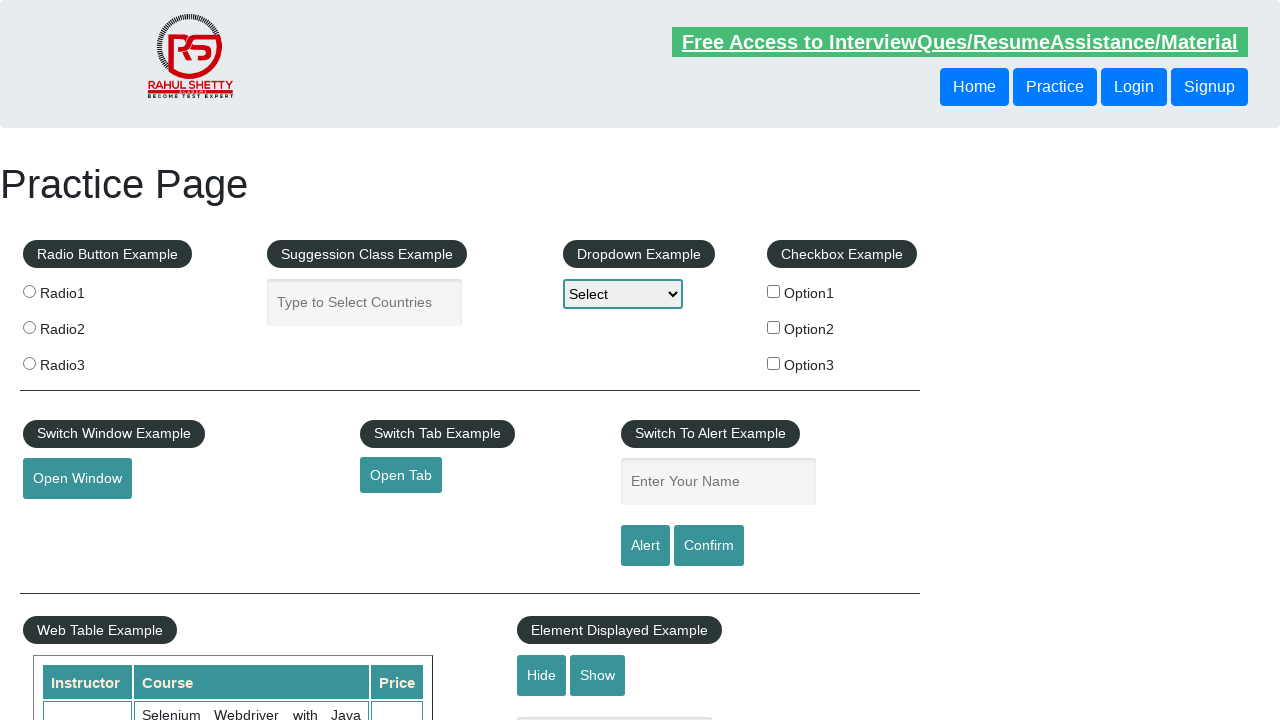

Verified that footer links are present (count: 20)
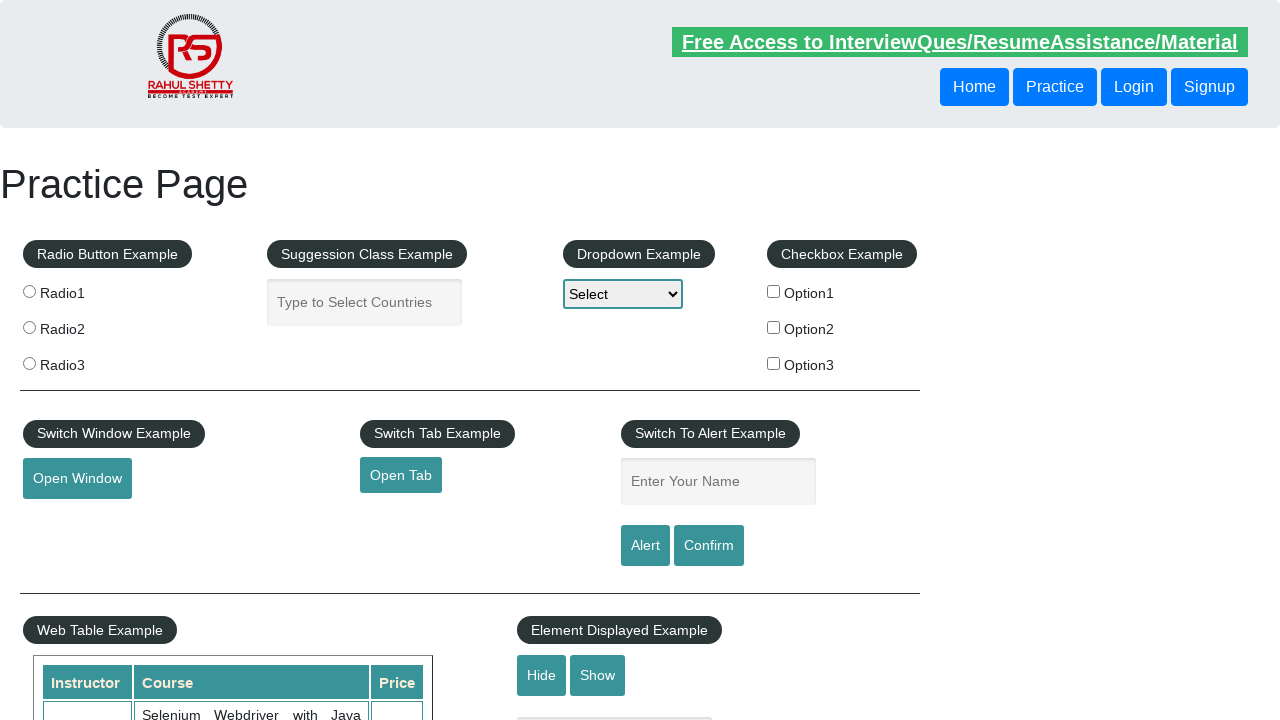

Verified that the first footer link is visible
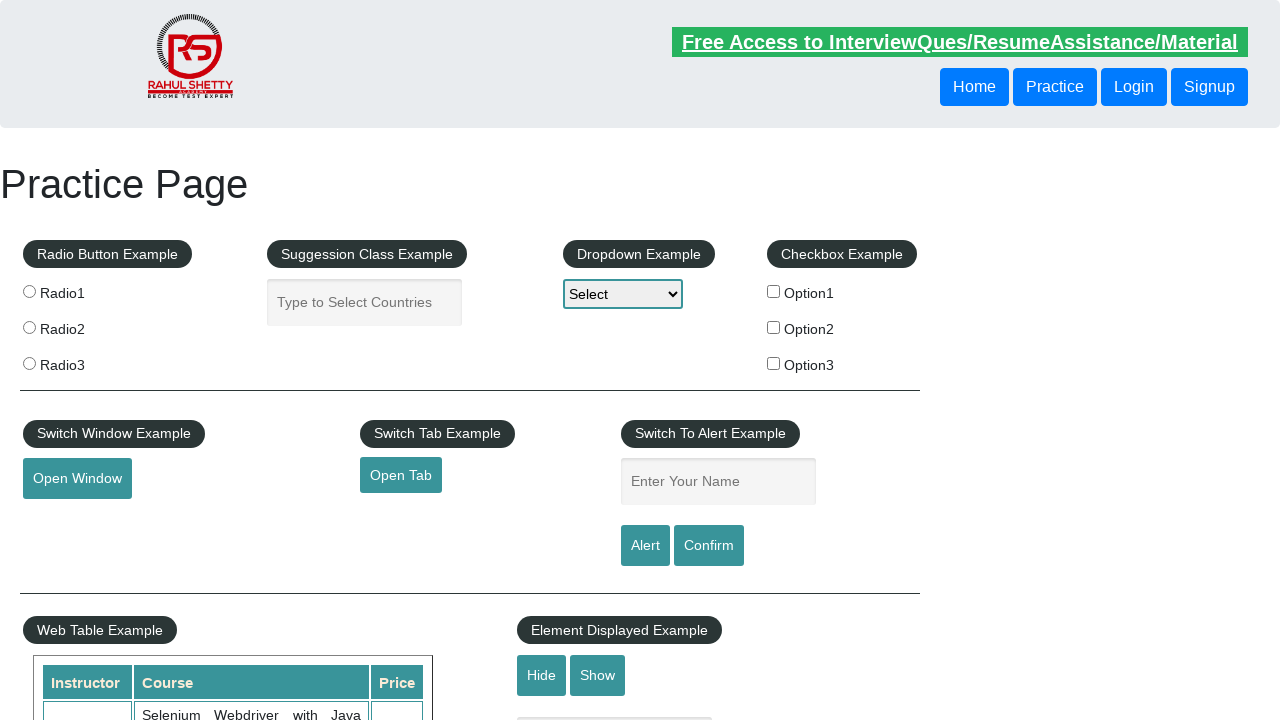

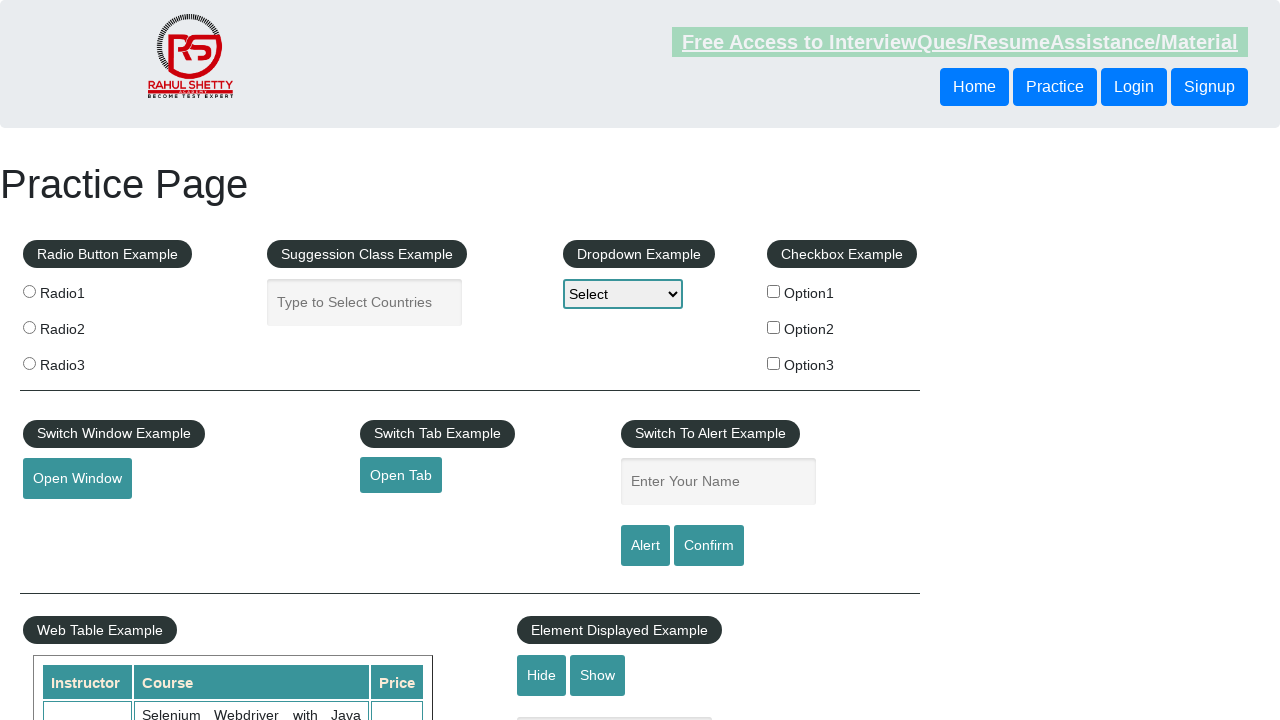